Verifies that the OrangeHRM login page loads correctly by checking the URL, page title, logo visibility, and iterating through footer social media links to find the YouTube link.

Starting URL: https://opensource-demo.orangehrmlive.com/web/index.php/auth/login

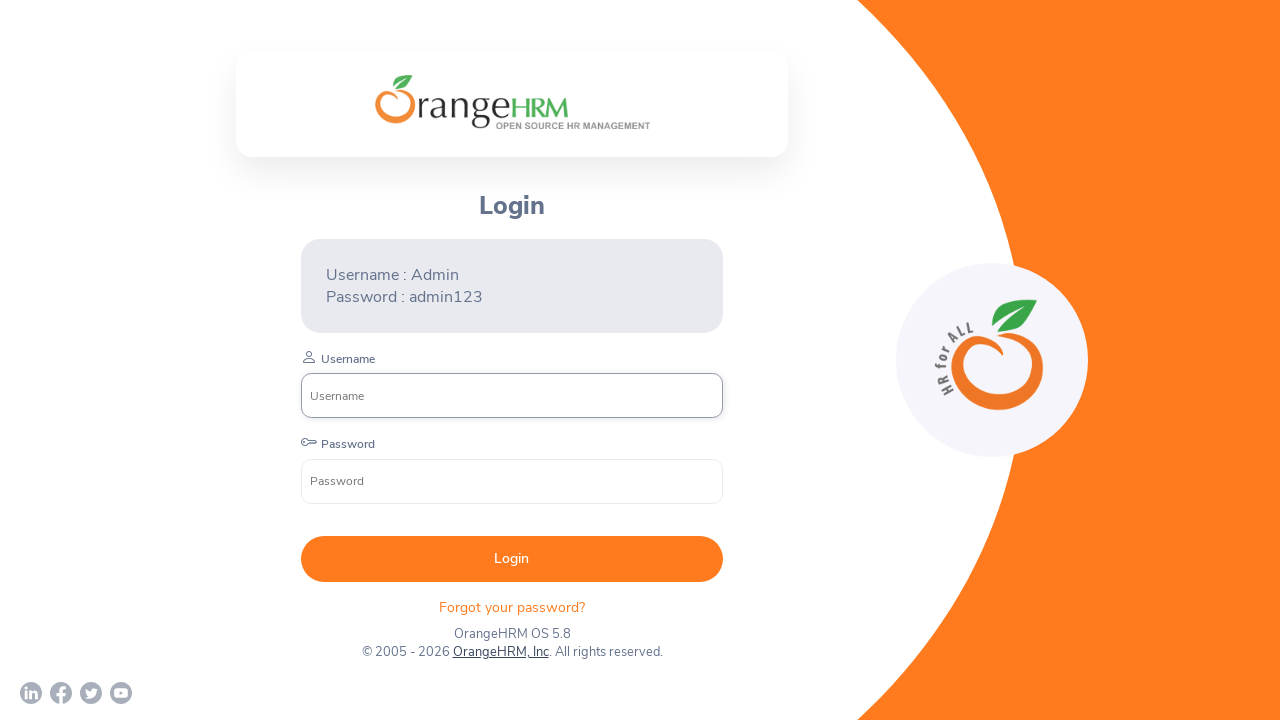

Retrieved current URL to verify it ends with 'login'
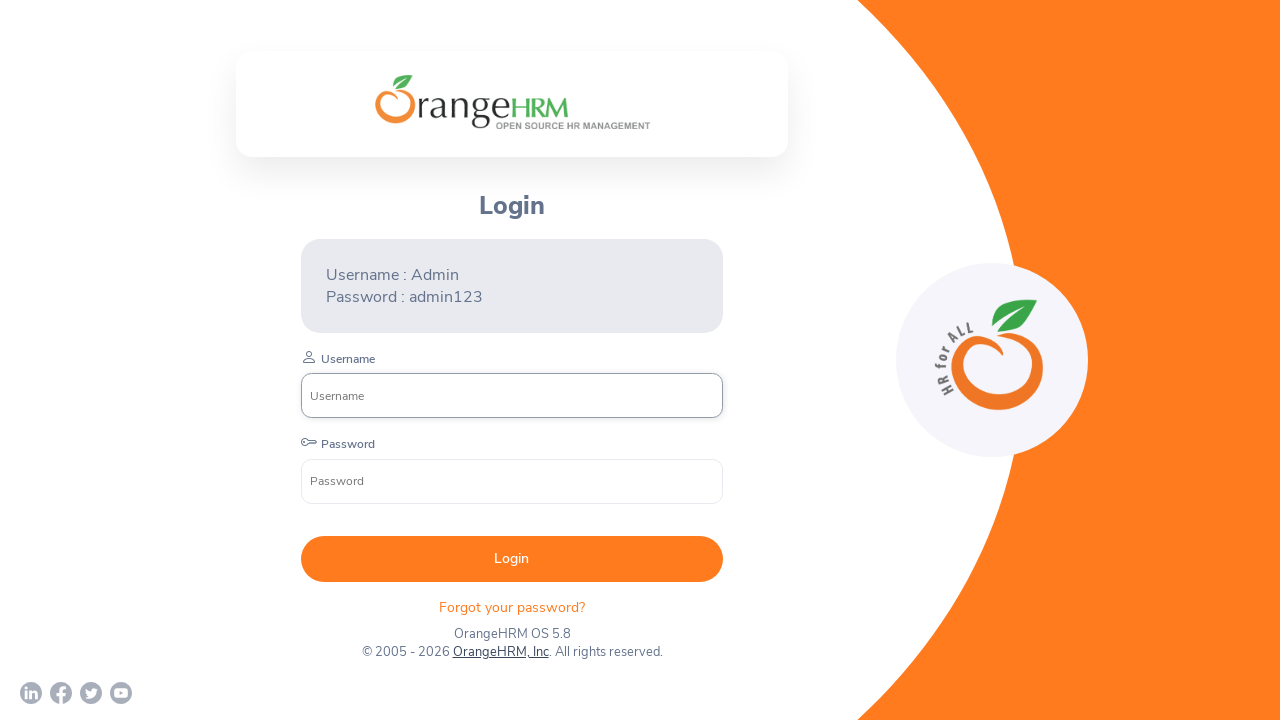

Verified URL ends with 'login'
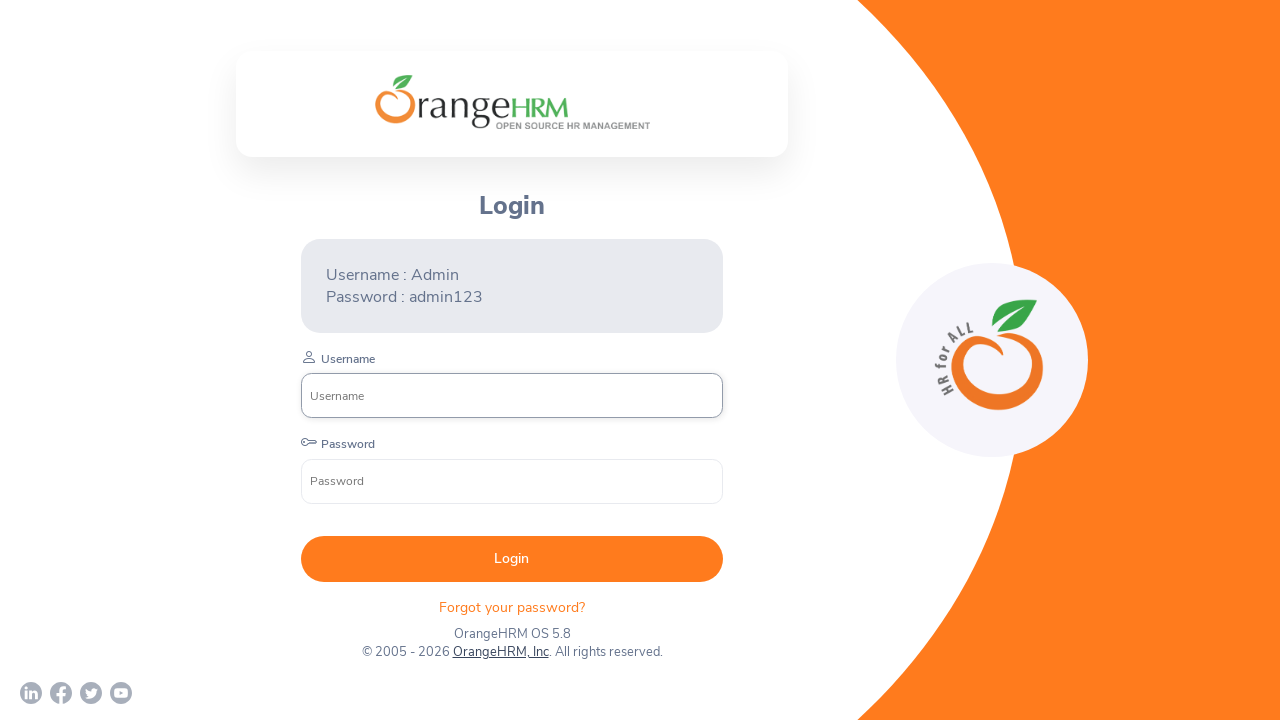

Verified URL contains 'demo'
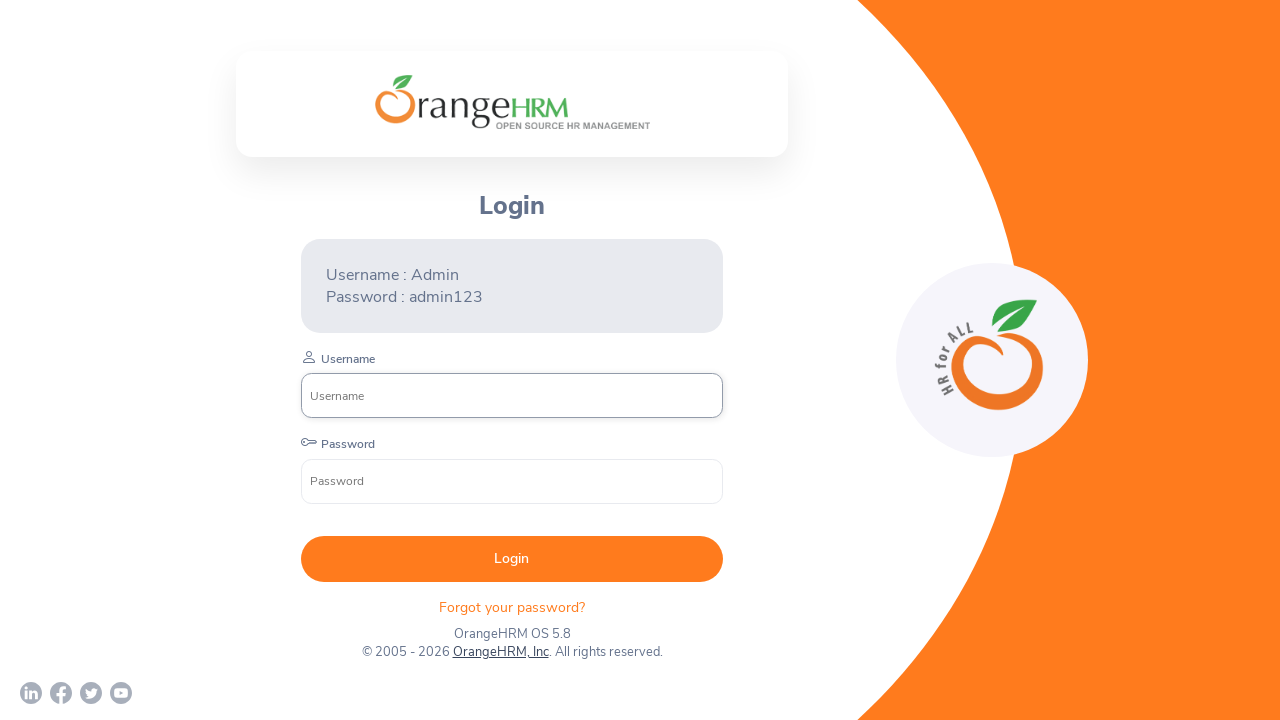

Retrieved page title to verify it contains 'HRM'
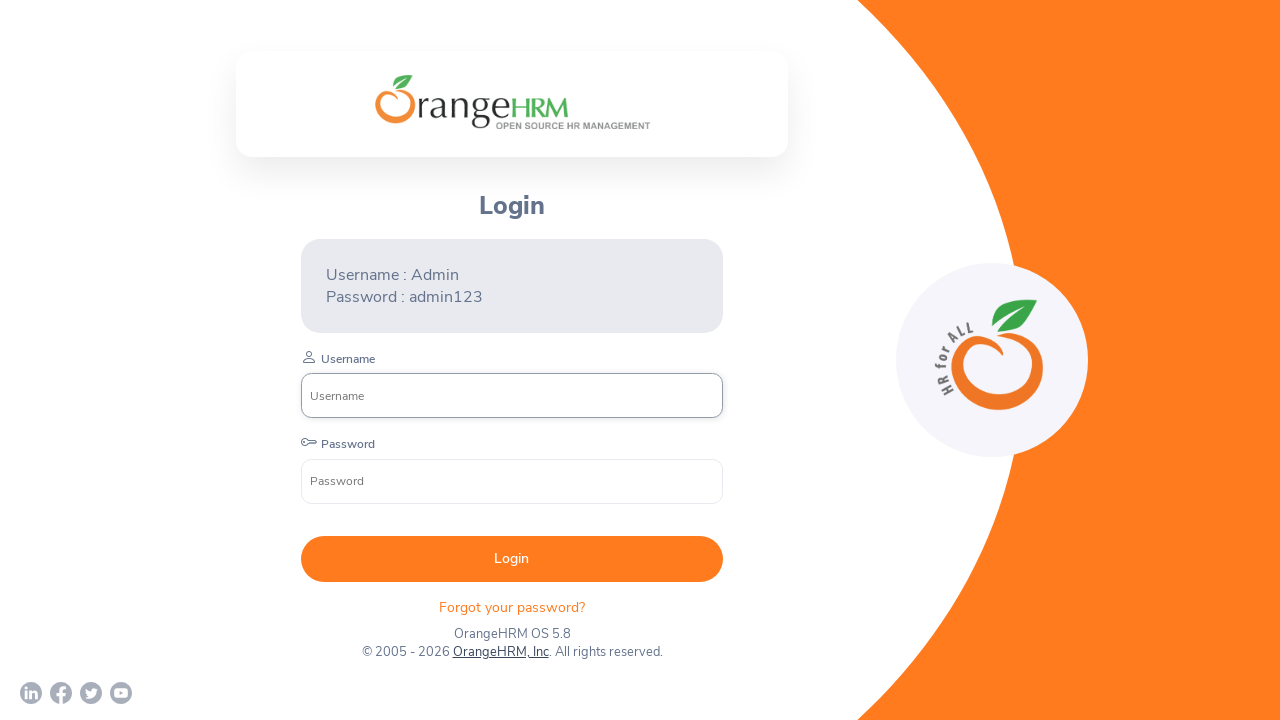

Verified page title contains 'HRM'
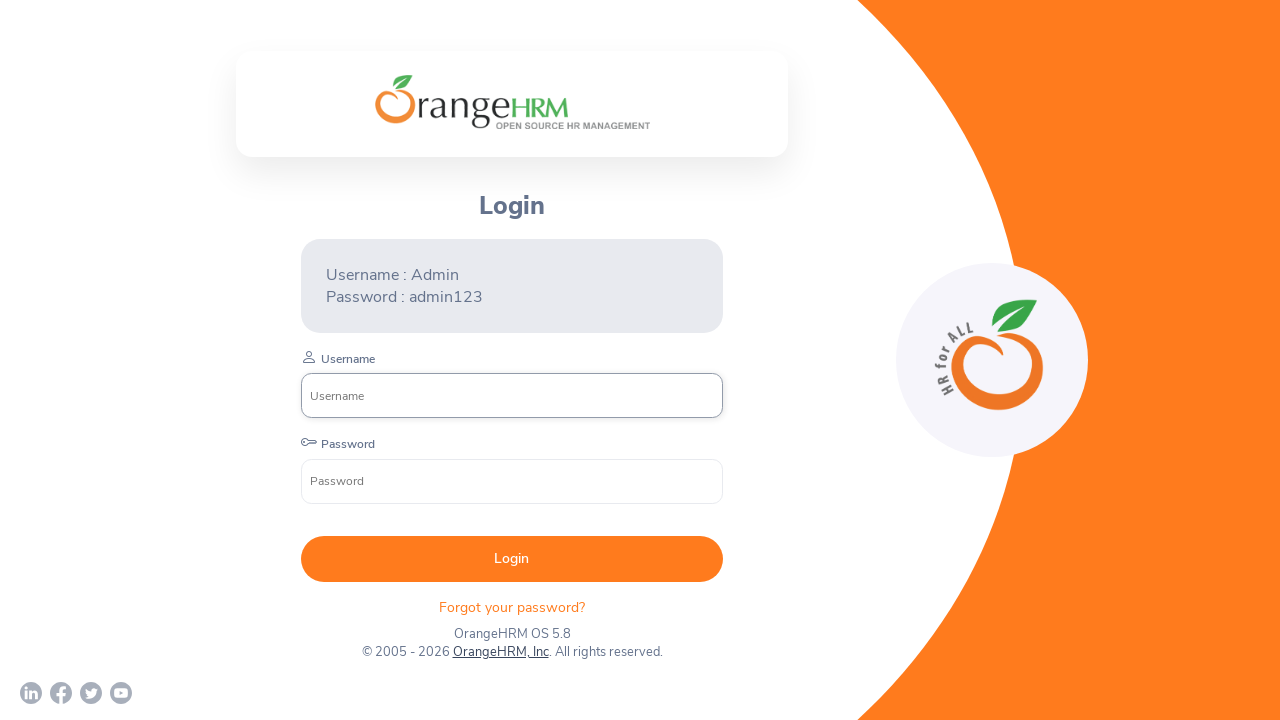

Located logo element using XPath selector
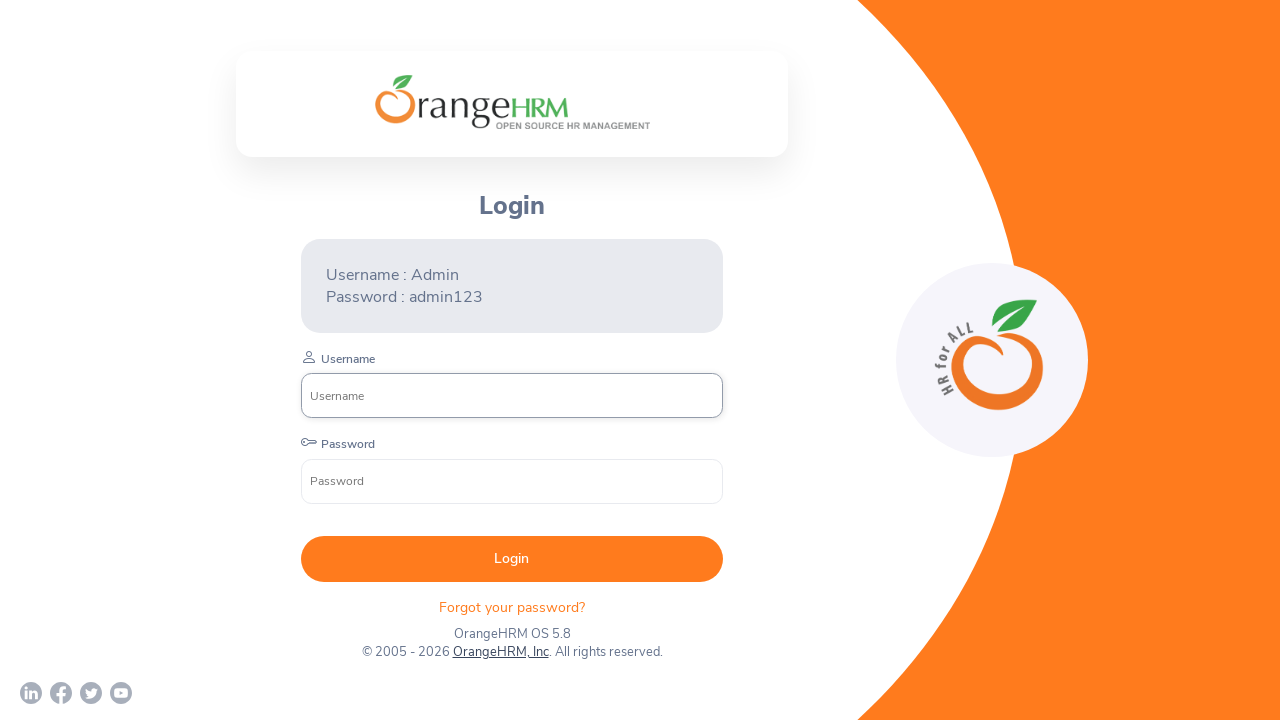

Waited for logo to become visible
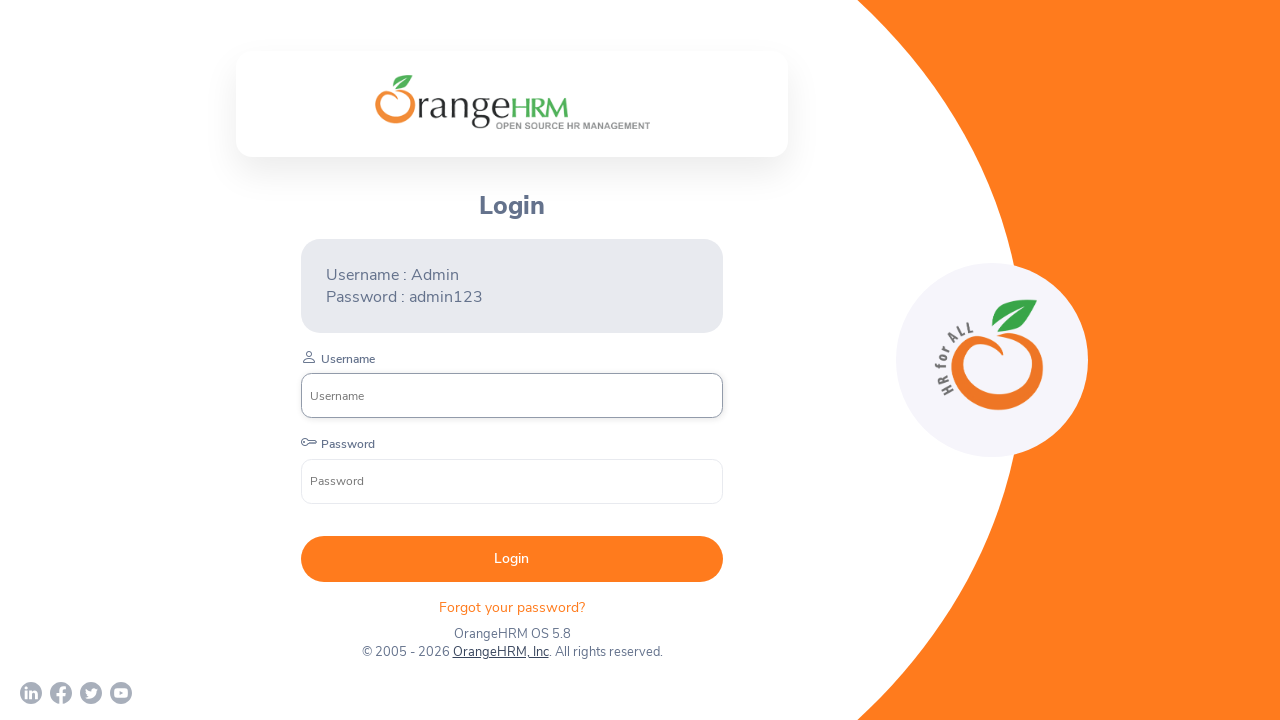

Verified logo is visible on the page
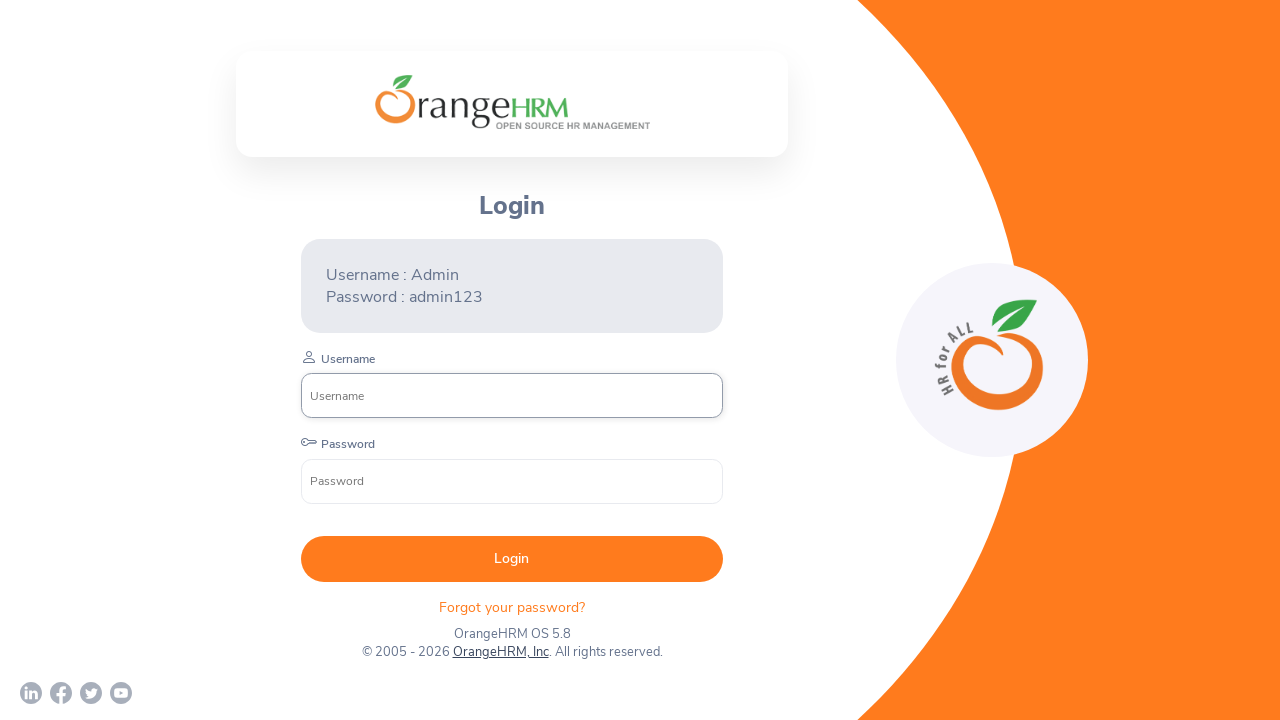

Located all footer social media links using XPath selector
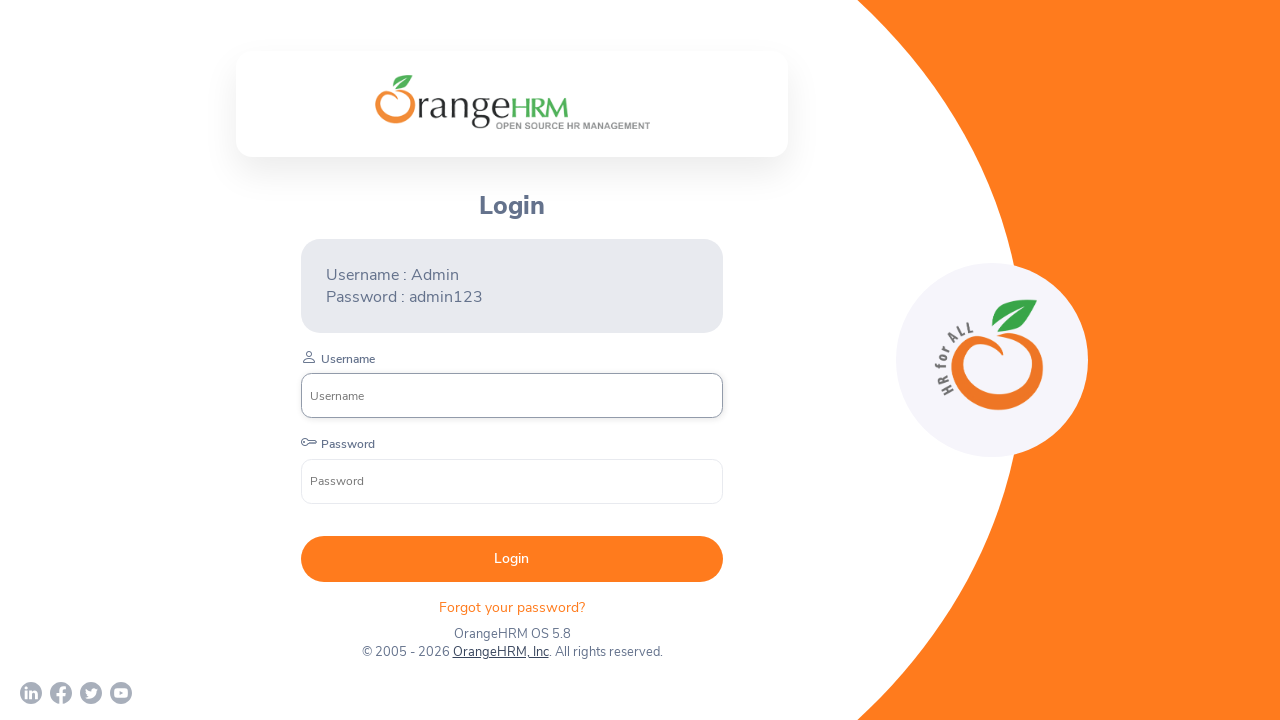

Waited for first social media link to become visible
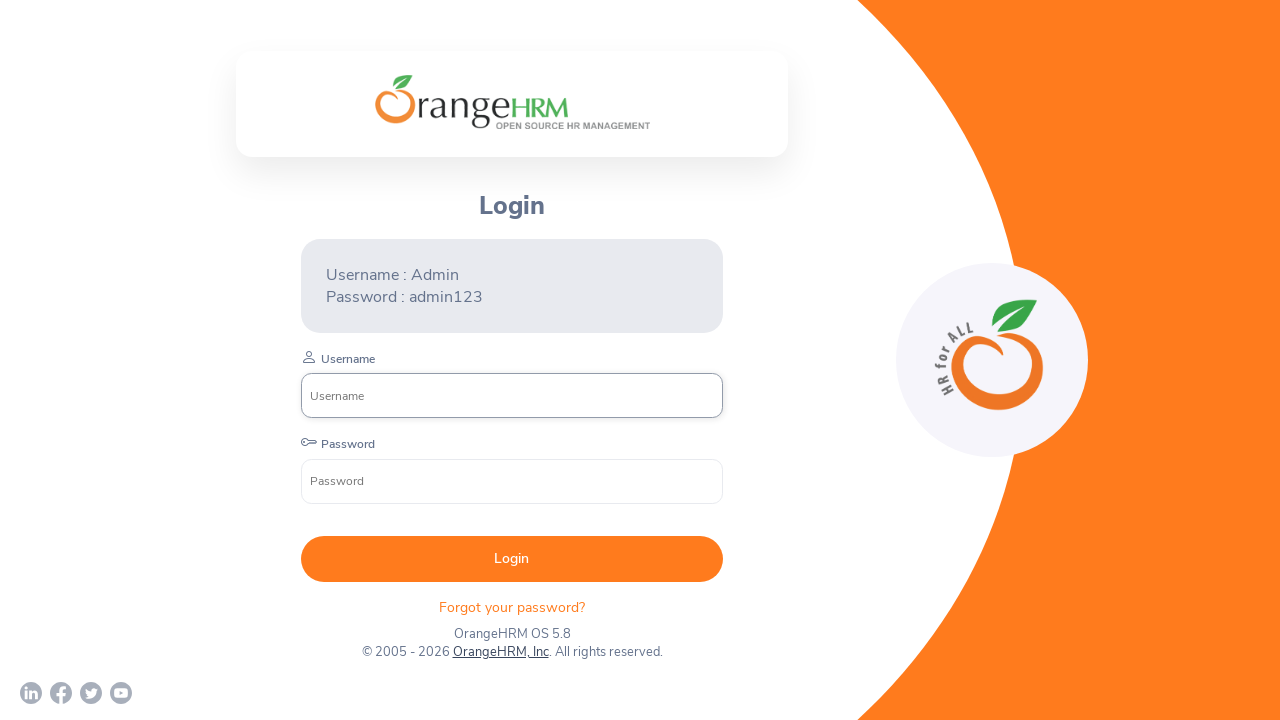

Retrieved count of footer social media links: 4
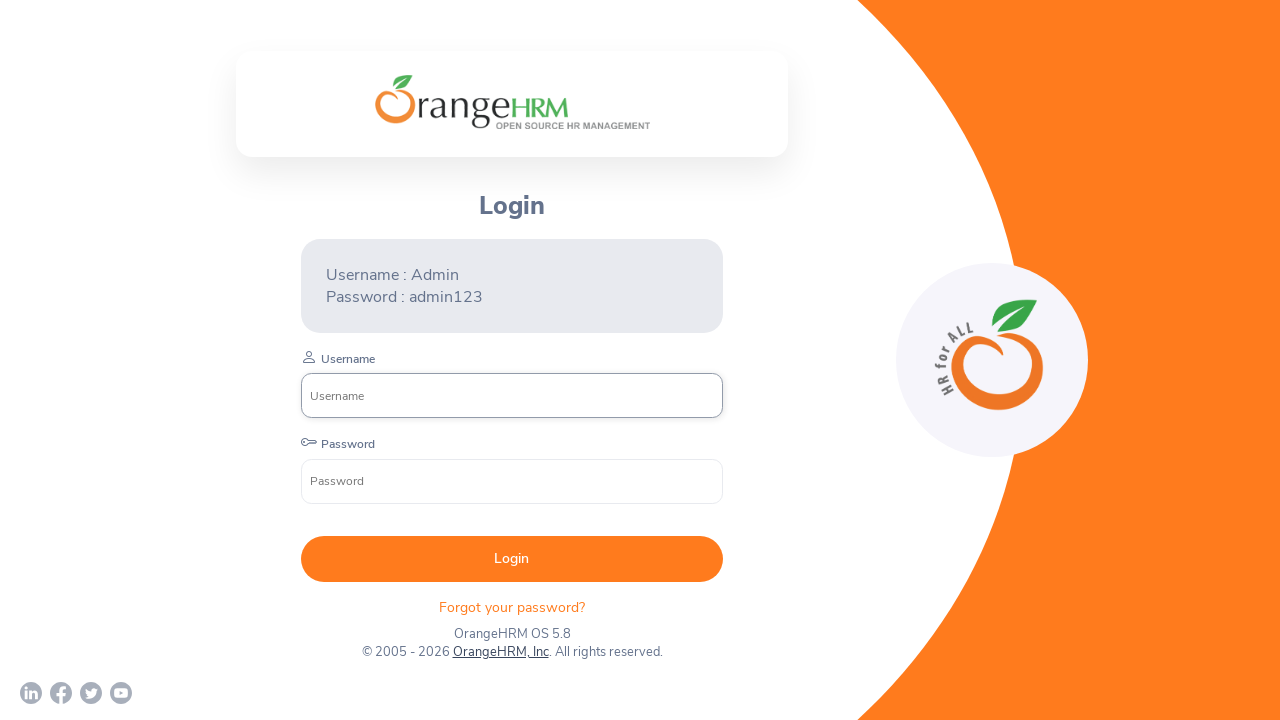

Retrieved href attribute from social media link 1: https://www.linkedin.com/company/orangehrm/mycompany/
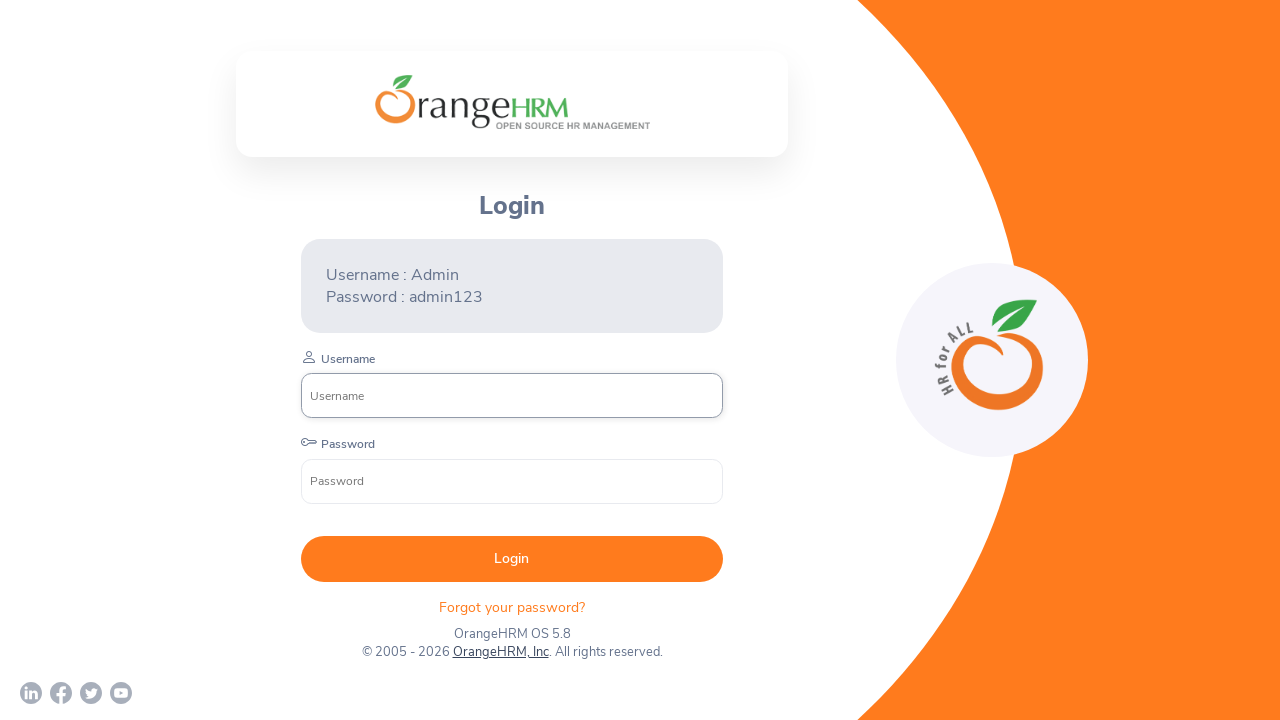

Retrieved href attribute from social media link 2: https://www.facebook.com/OrangeHRM/
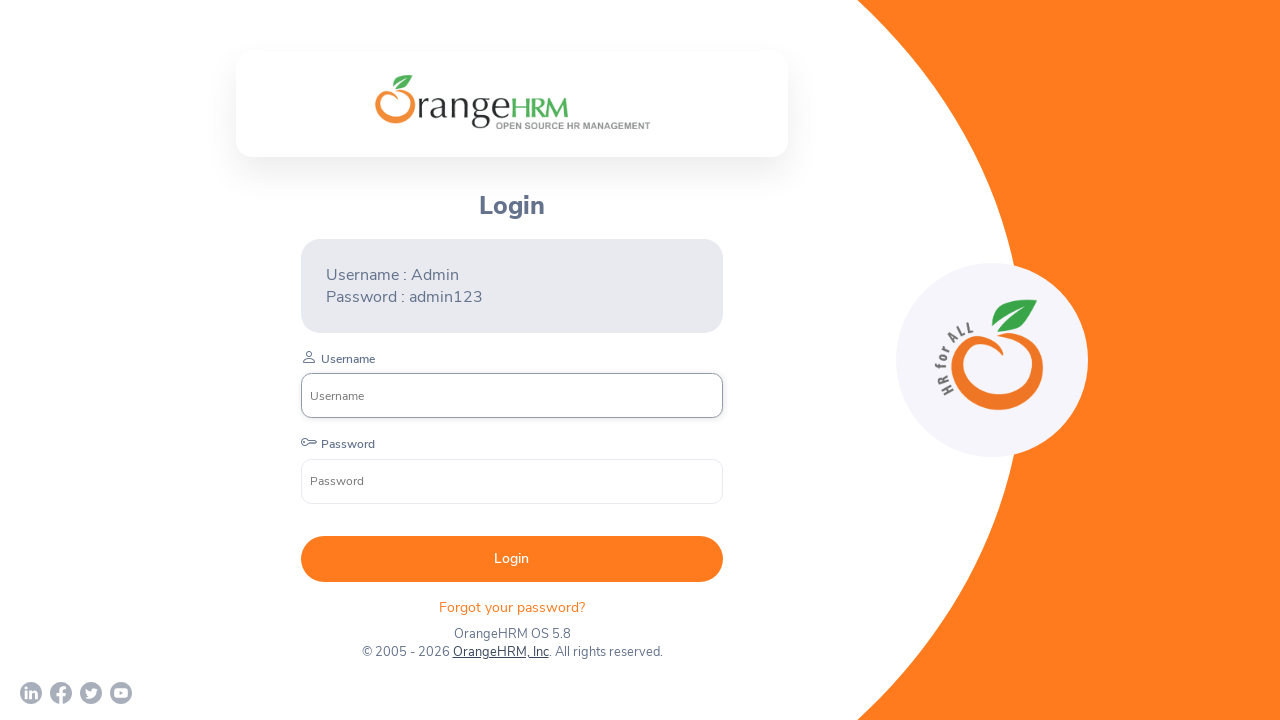

Retrieved href attribute from social media link 3: https://twitter.com/orangehrm?lang=en
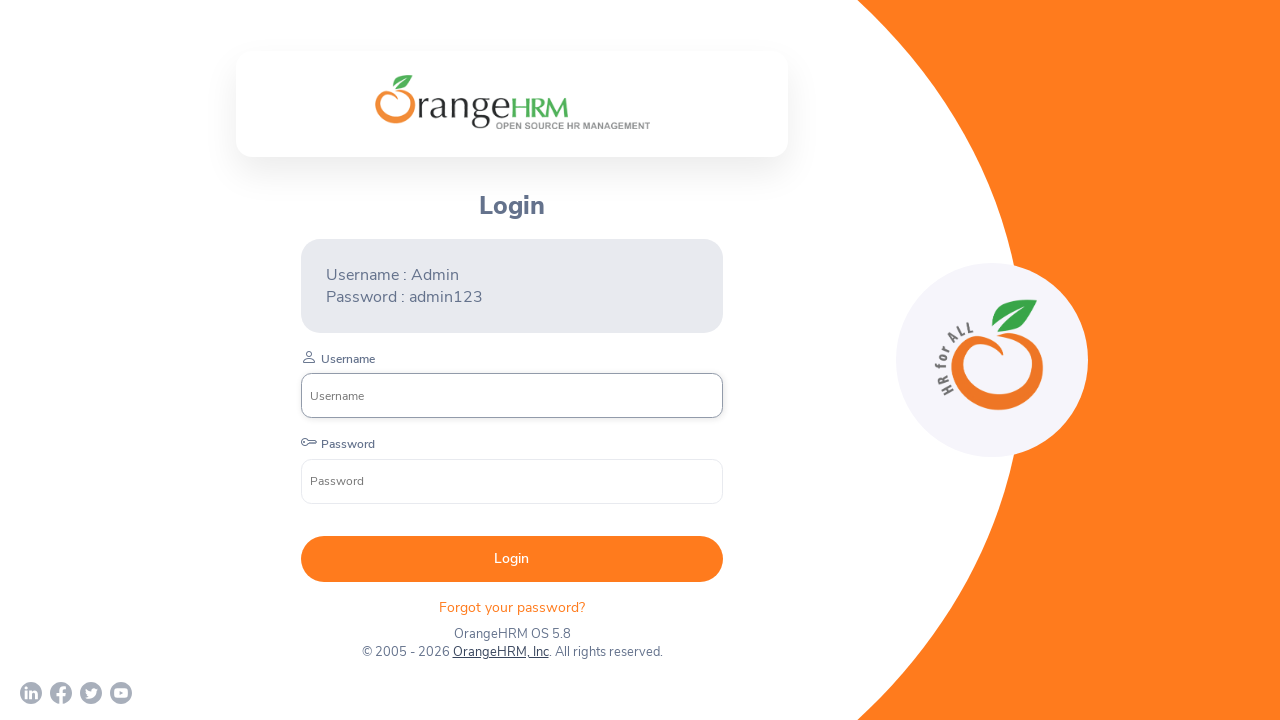

Retrieved href attribute from social media link 4: https://www.youtube.com/c/OrangeHRMInc
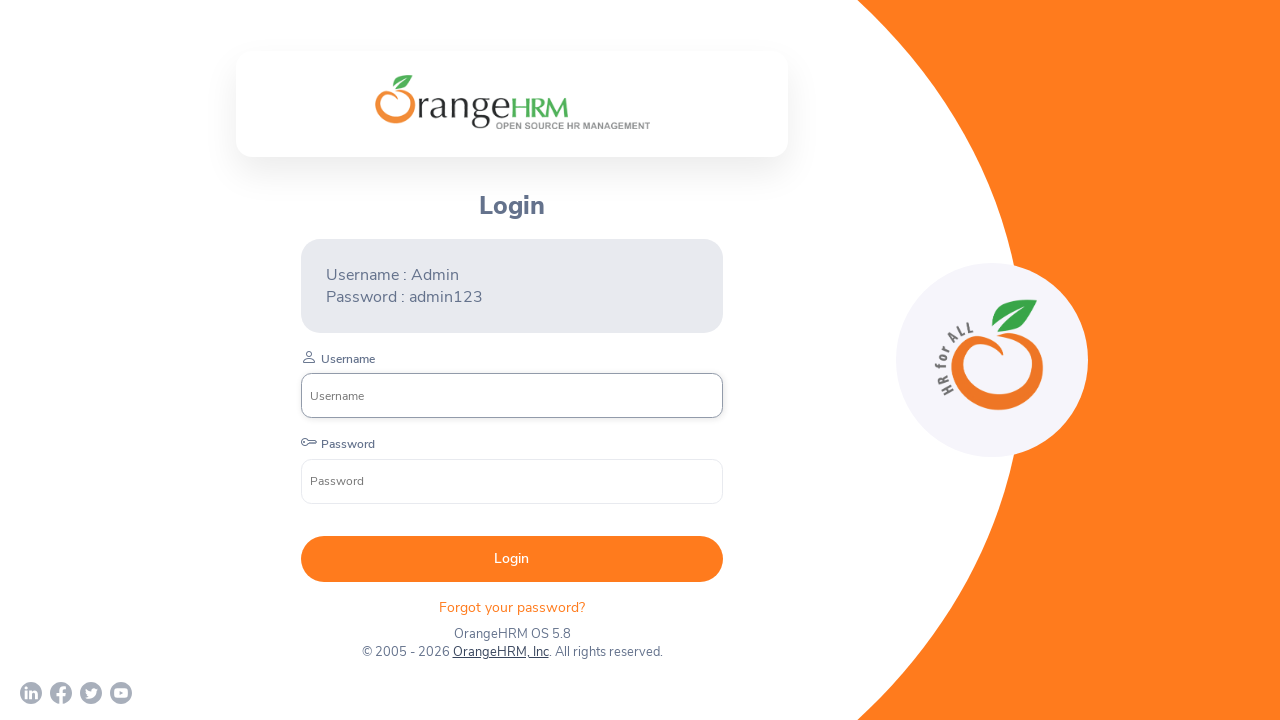

Found YouTube link in footer social media links
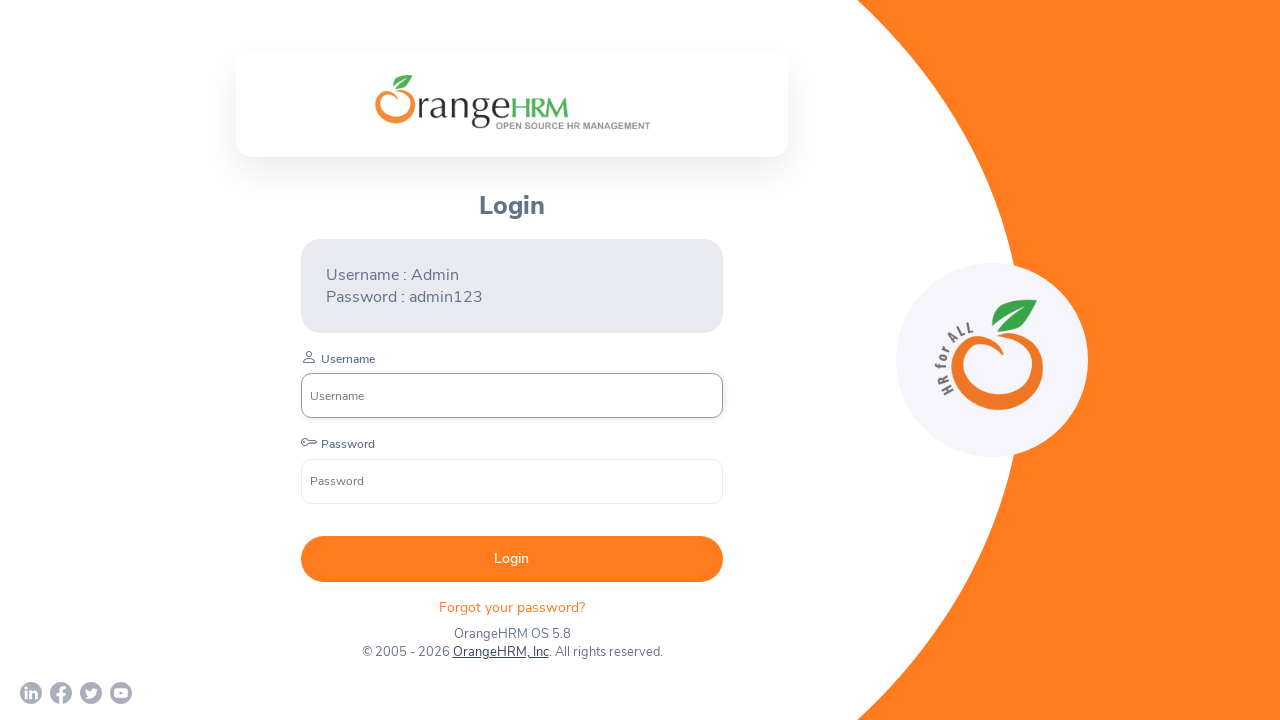

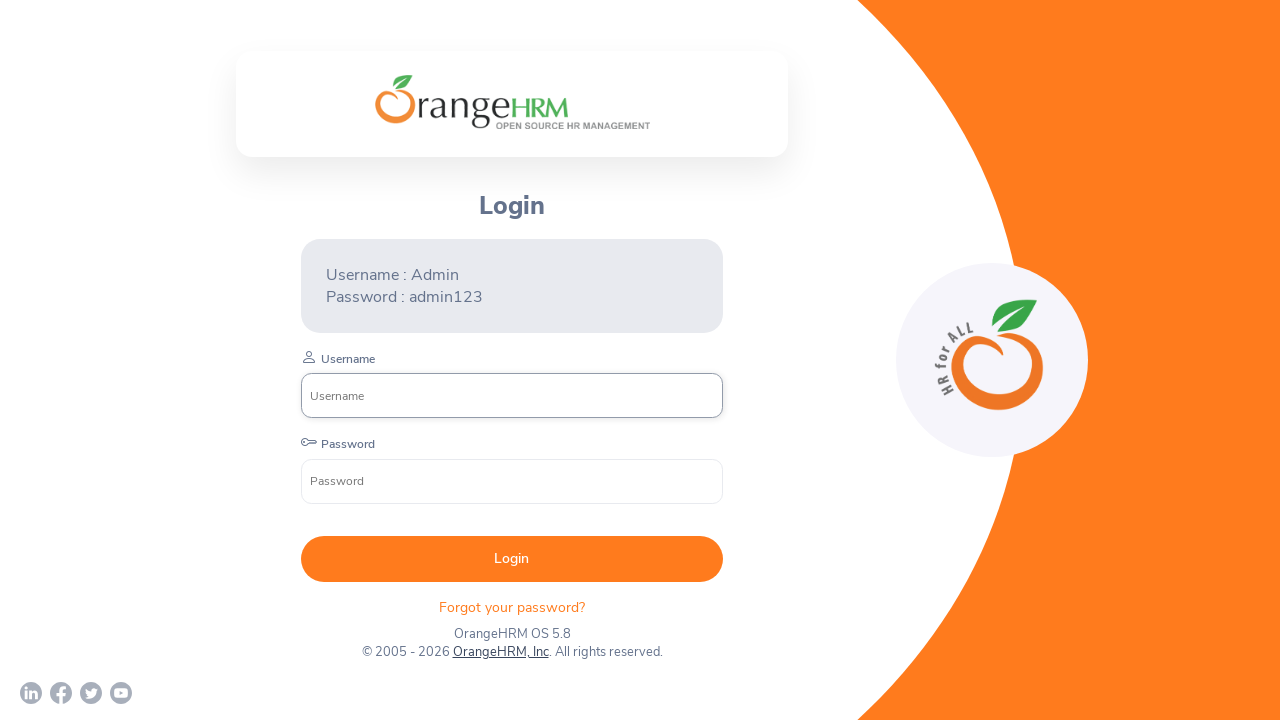